Tests dynamic loading functionality by clicking a button and waiting for content to load after a loading indicator disappears

Starting URL: https://the-internet.herokuapp.com/dynamic_loading/1

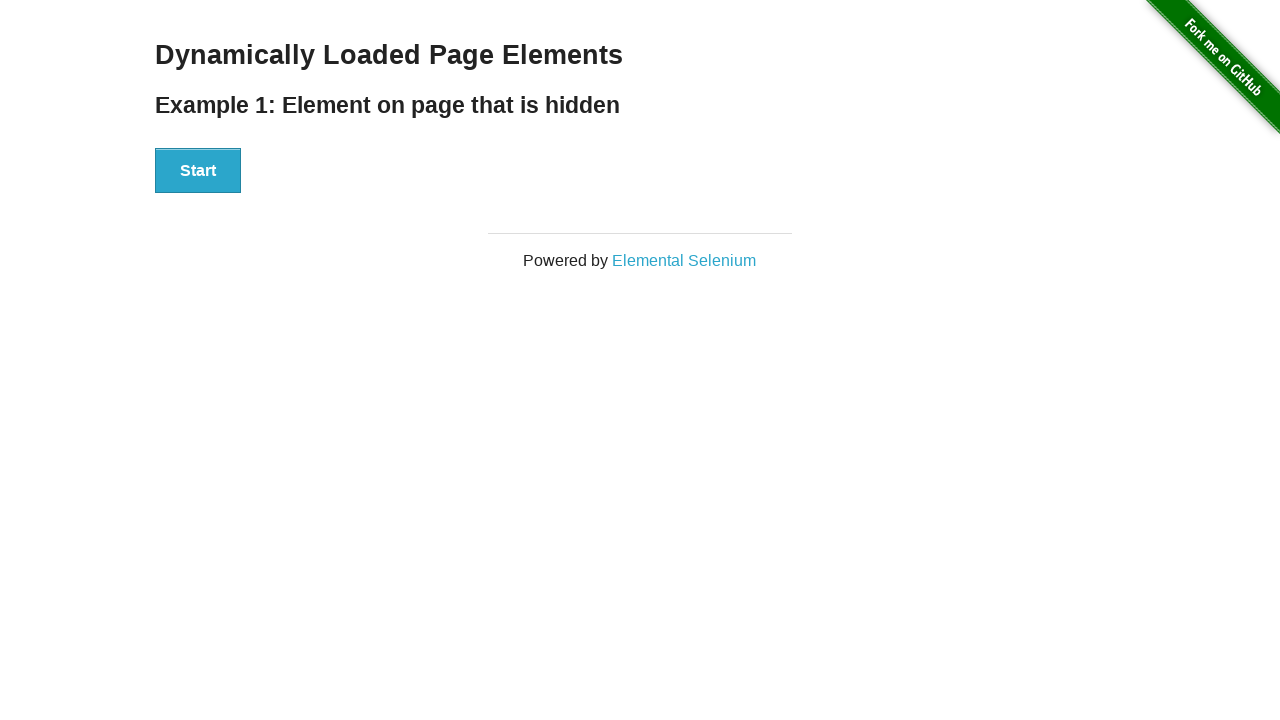

Navigated to dynamic loading test page
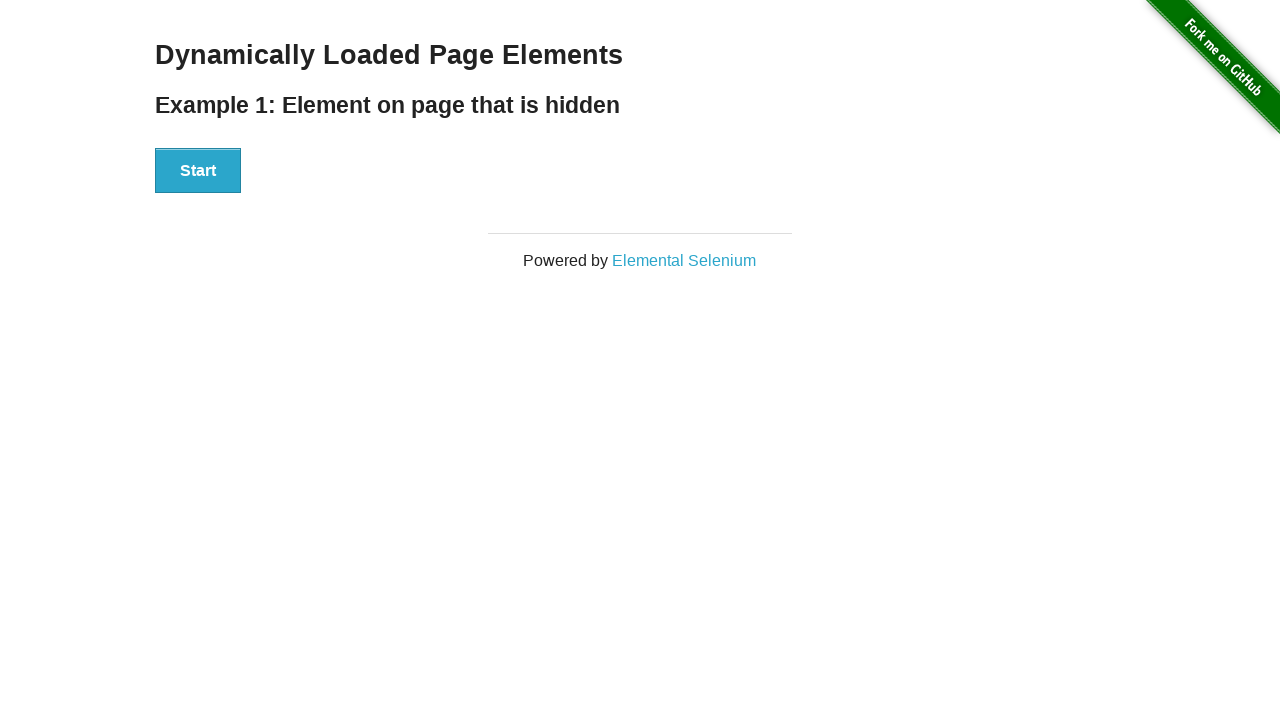

Clicked start button to trigger dynamic loading at (198, 171) on #start button
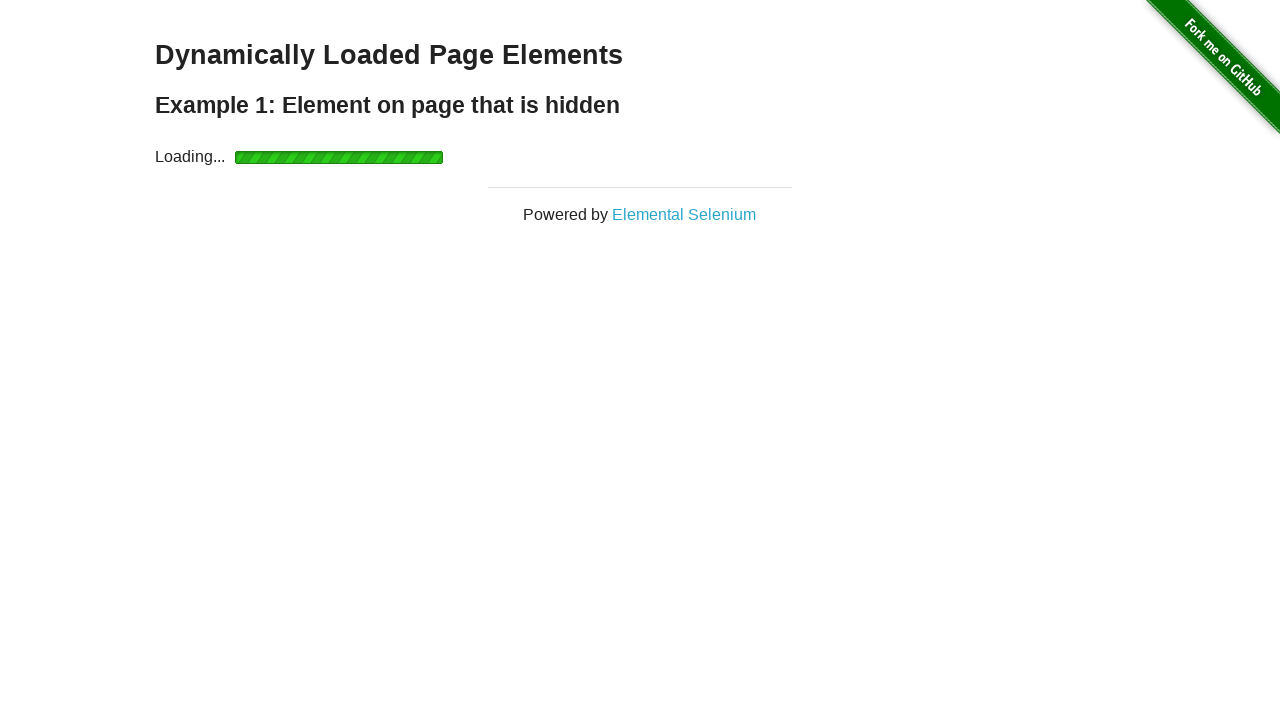

Loading indicator appeared
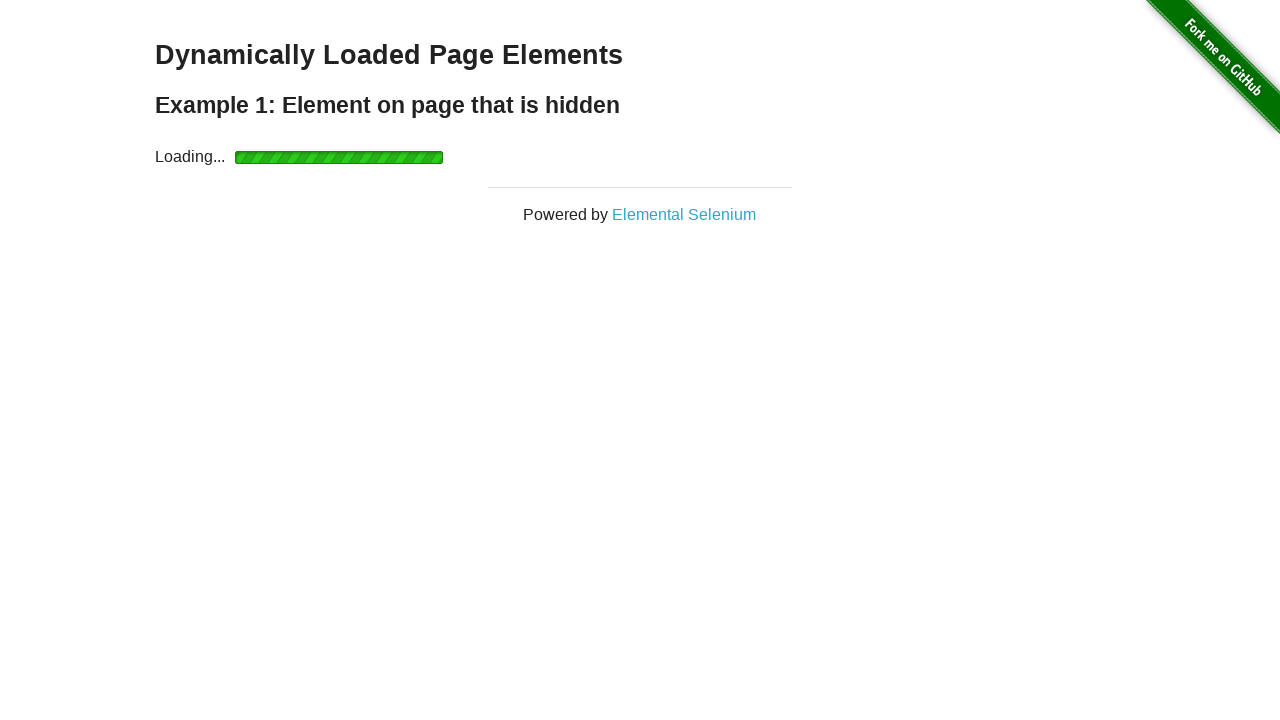

Loading indicator disappeared after content loaded
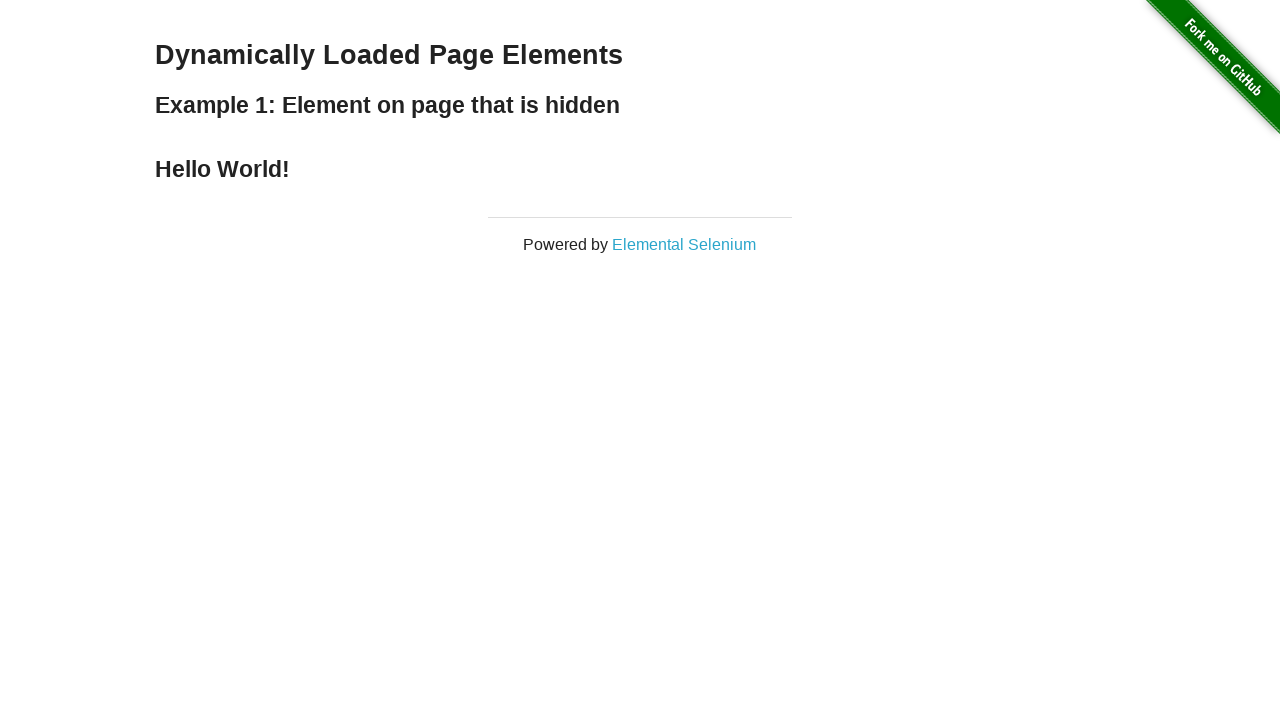

Verified 'Hello World!' text appeared after loading completed
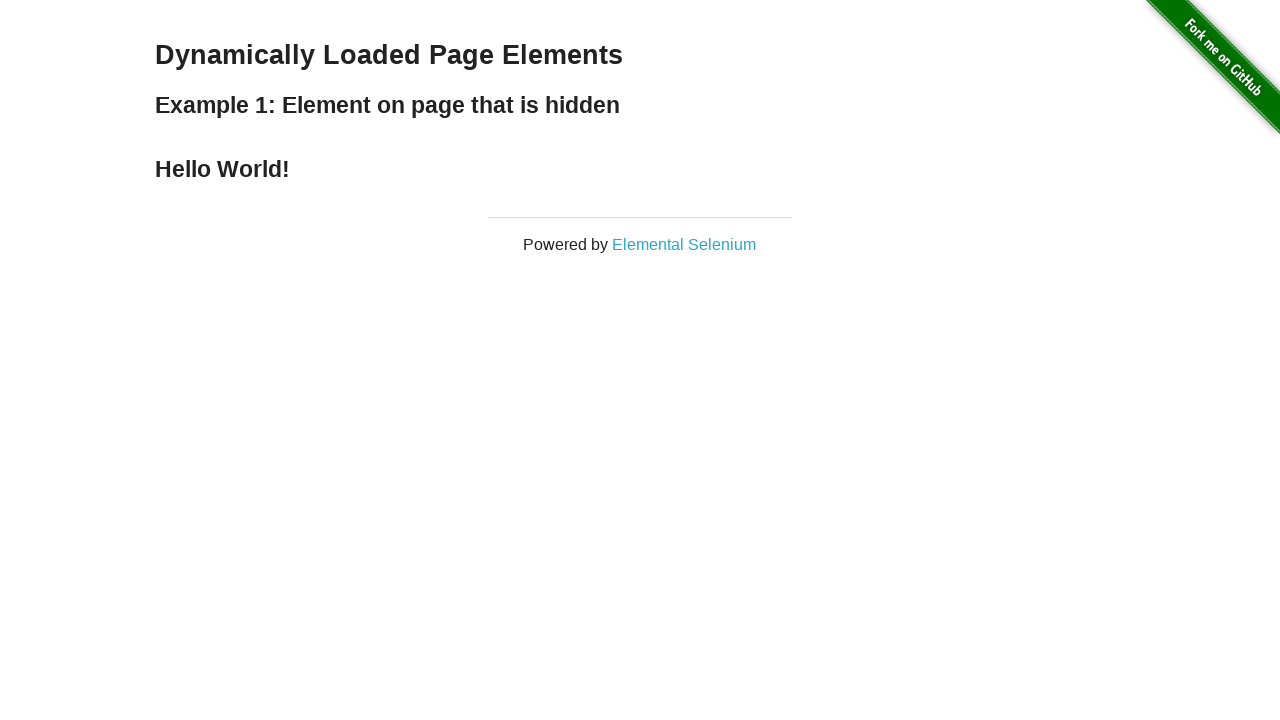

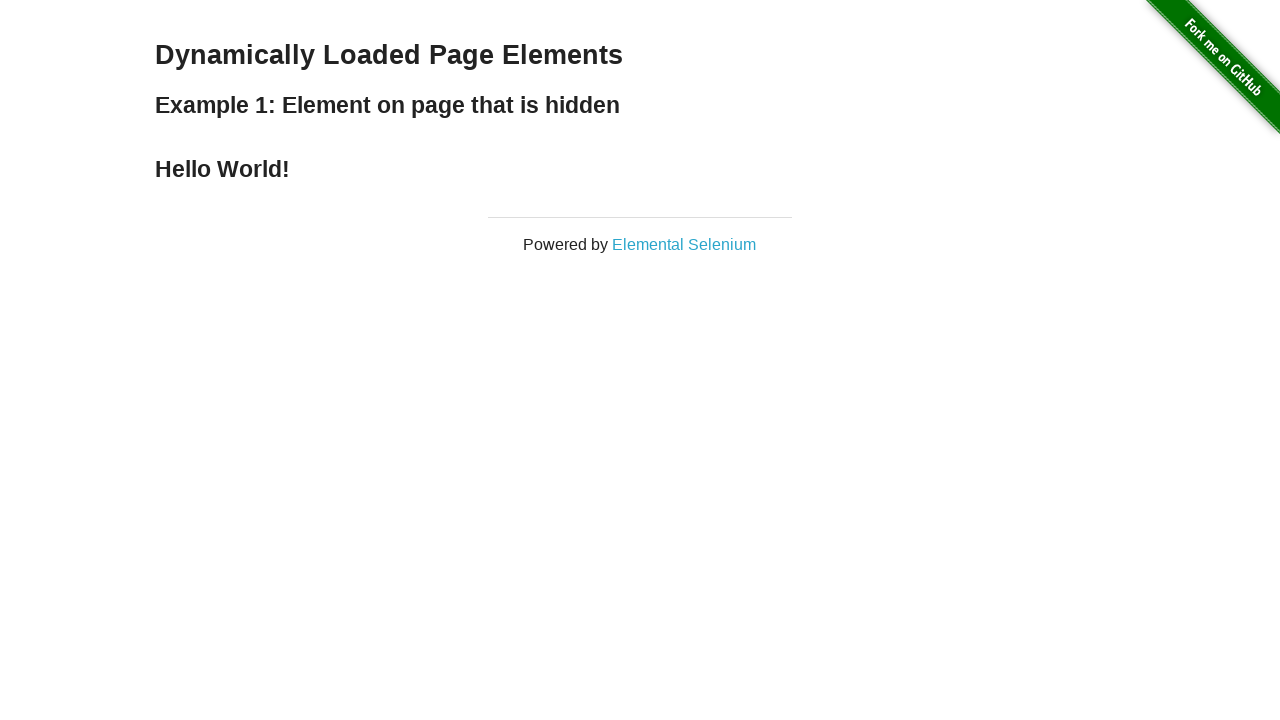